Tests navigation menu by hovering over "Anekdoty" menu item and clicking on "Best of Month" submenu link

Starting URL: https://www.anekdot.ru/

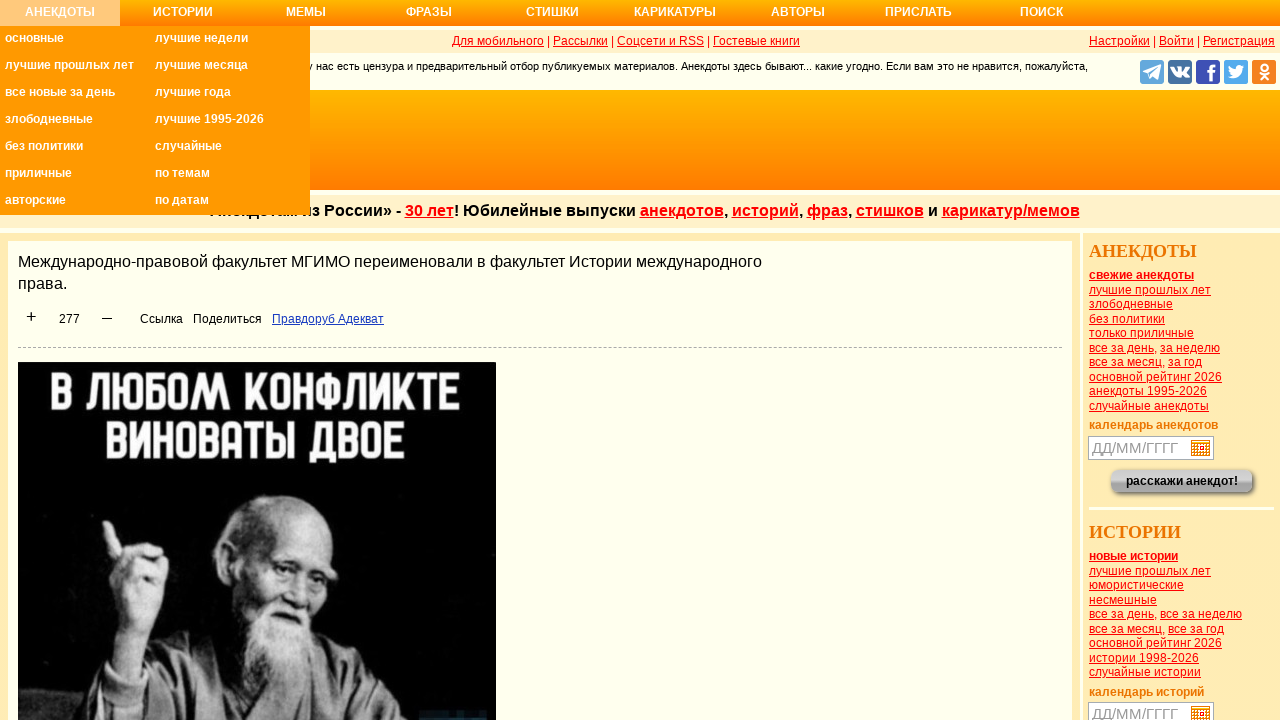

Navigated to anekdot.ru homepage
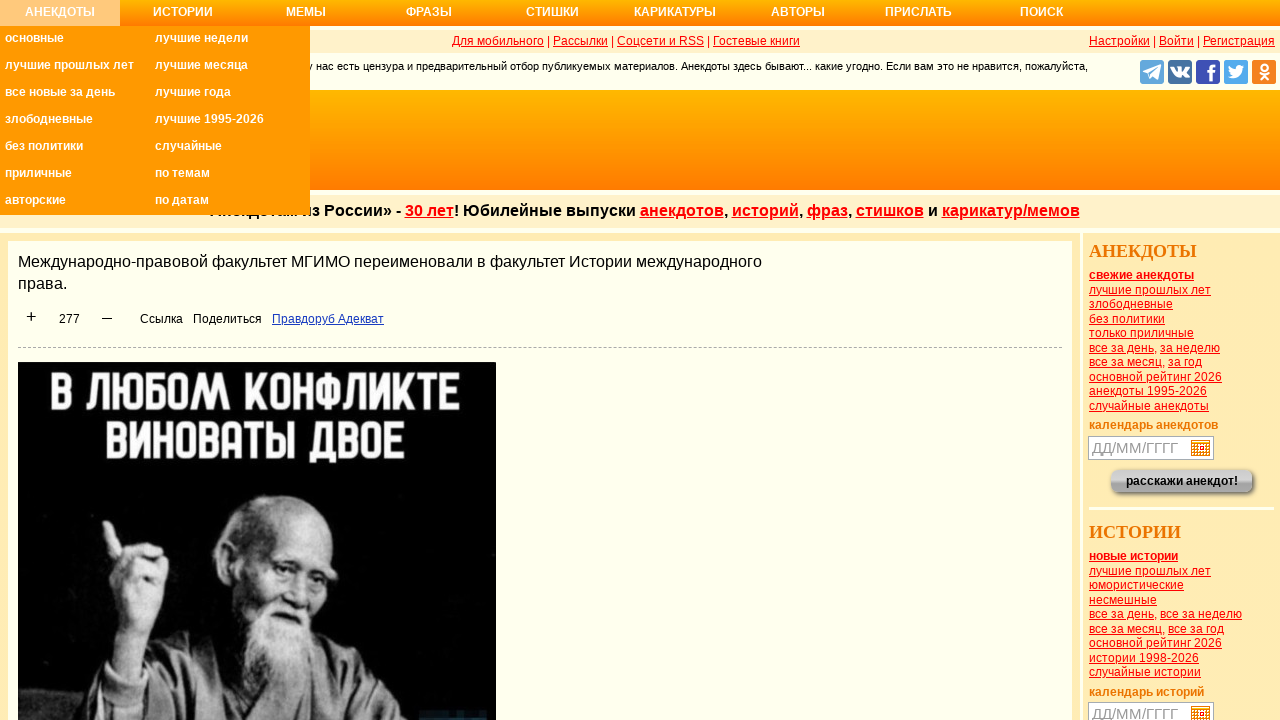

Hovered over 'Анекдоты' menu item to reveal submenu at (60, 18) on xpath=//ul/li/a[text()='Анекдоты']
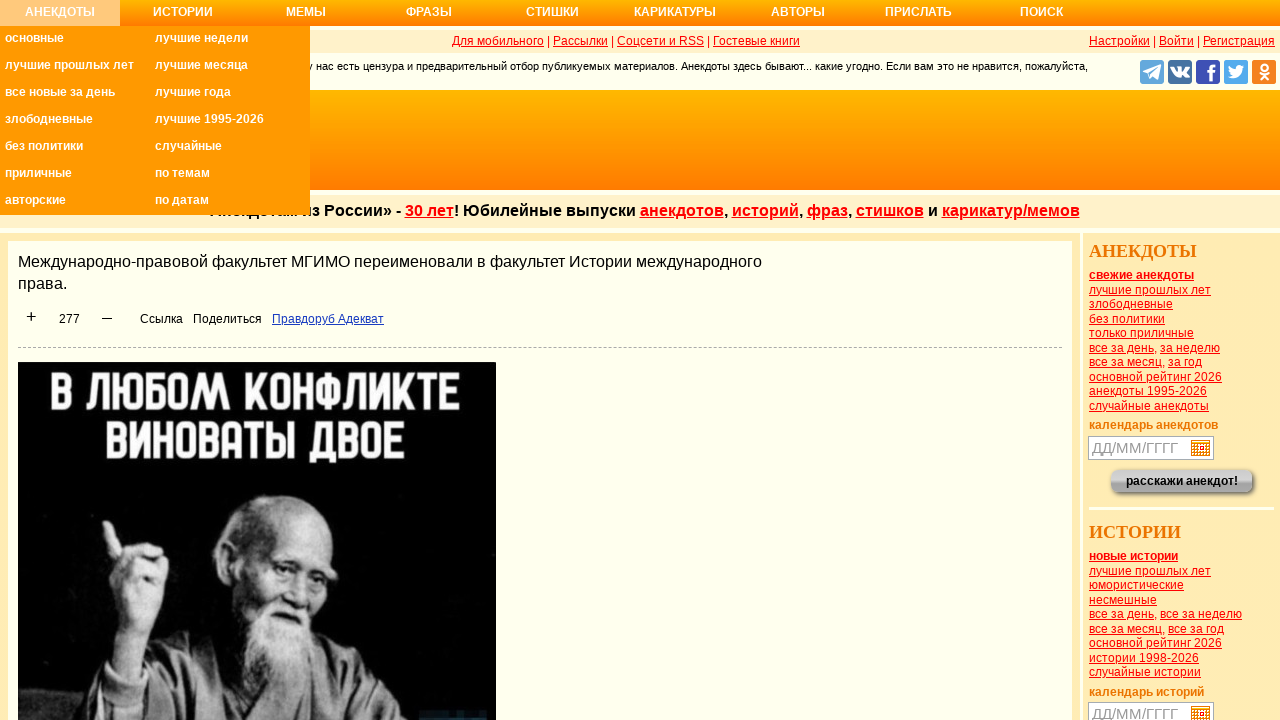

Clicked on 'Best of Month' submenu link at (230, 68) on xpath=//ul/li/a[@title='Самые смешные анекдоты за месяц']
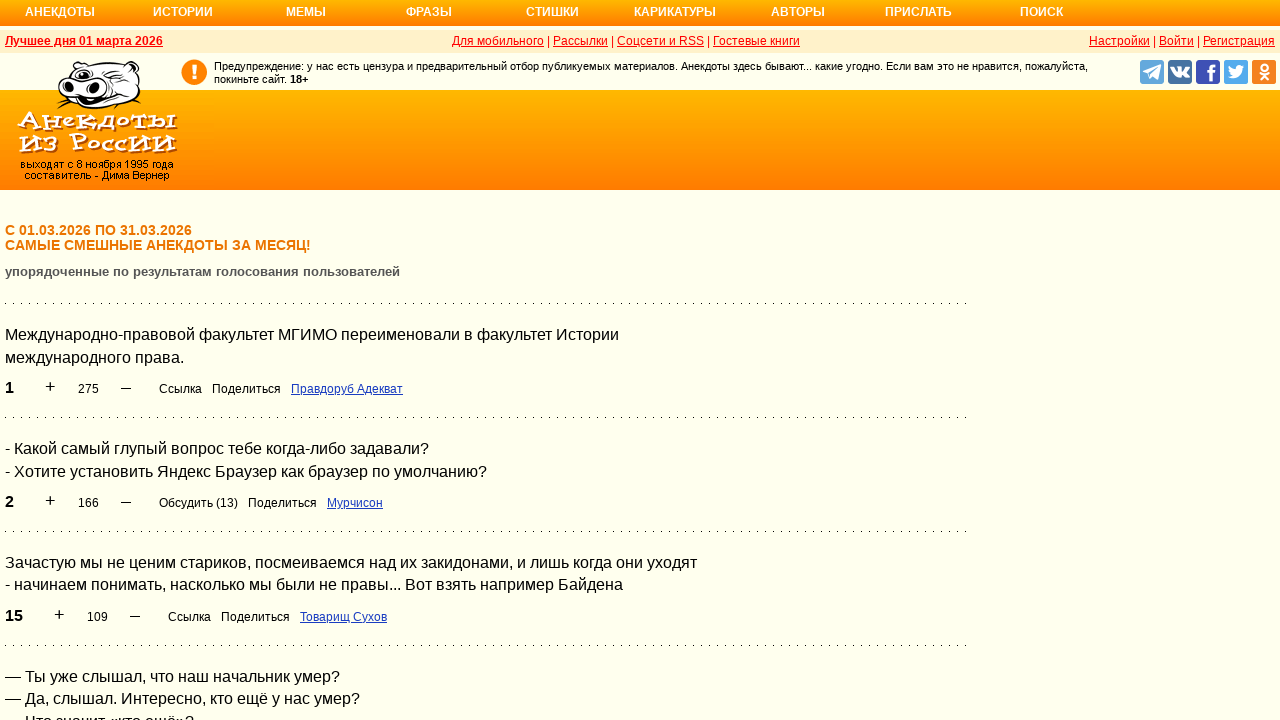

Page loaded successfully with h1 heading visible
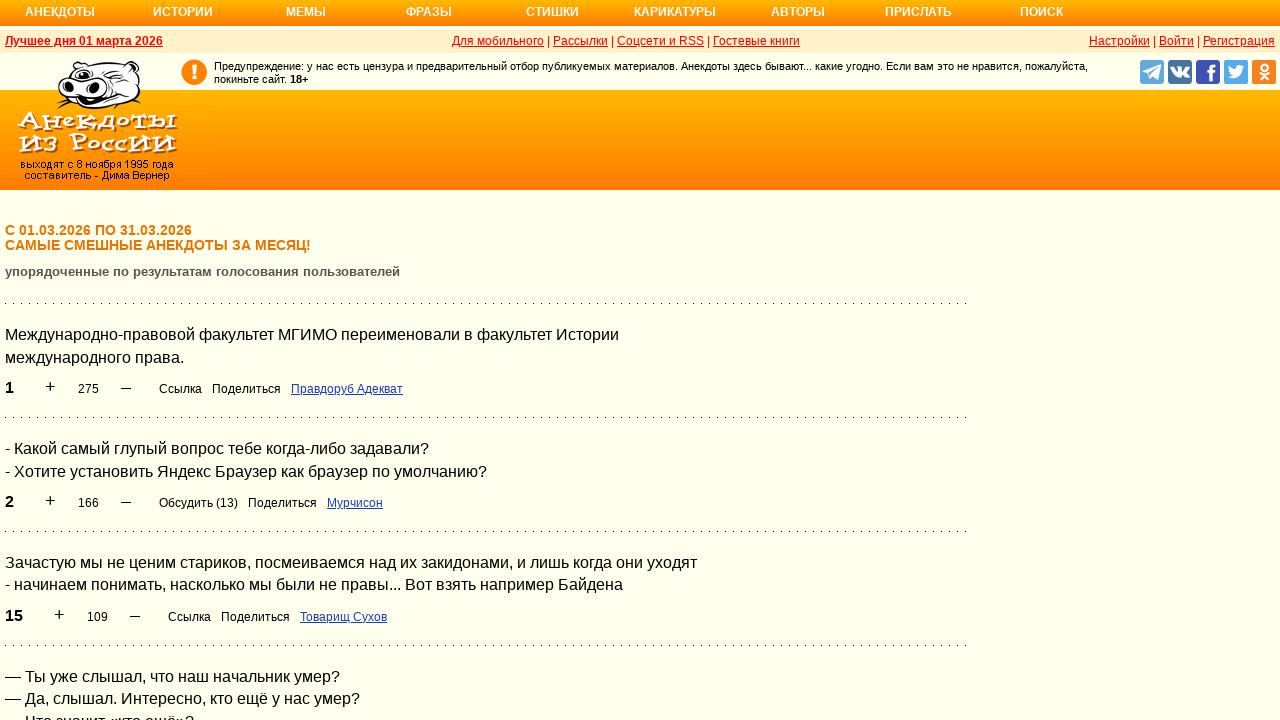

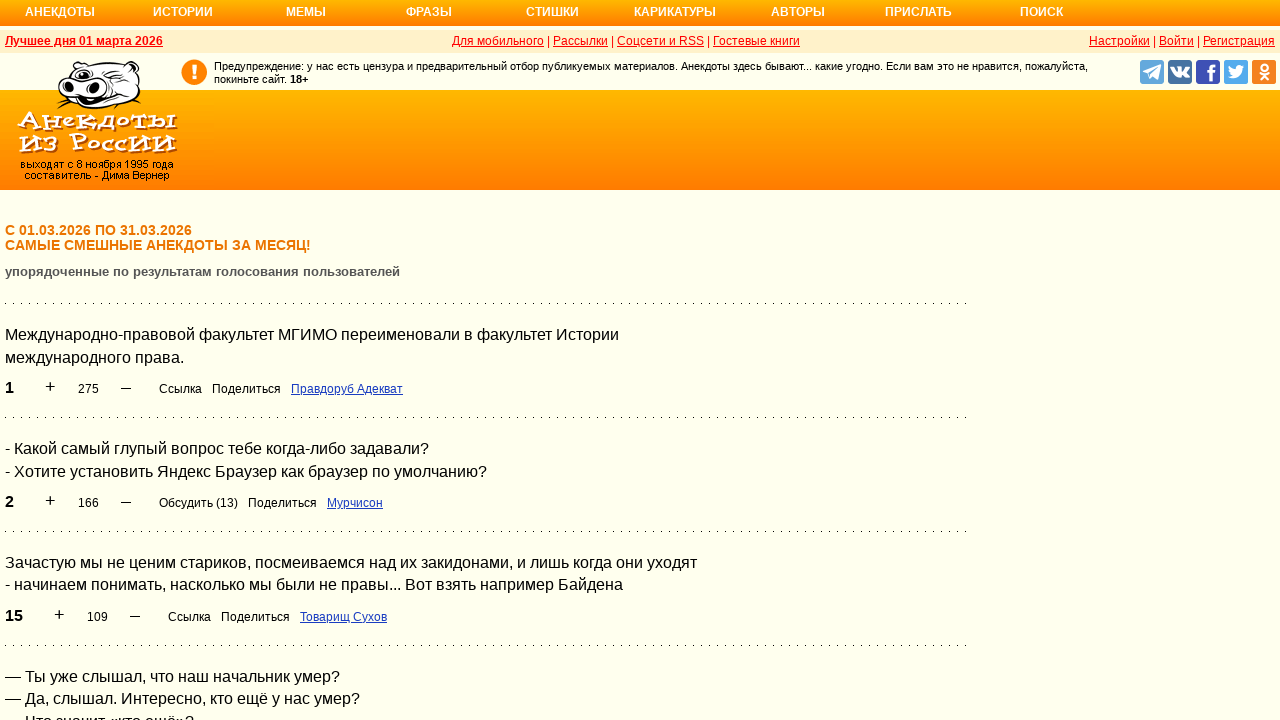